Tests clicking the "the GitHub API" link in the header and verifies redirection to GitHub API documentation

Starting URL: https://simonsmith.github.io/github-user-search/#/search

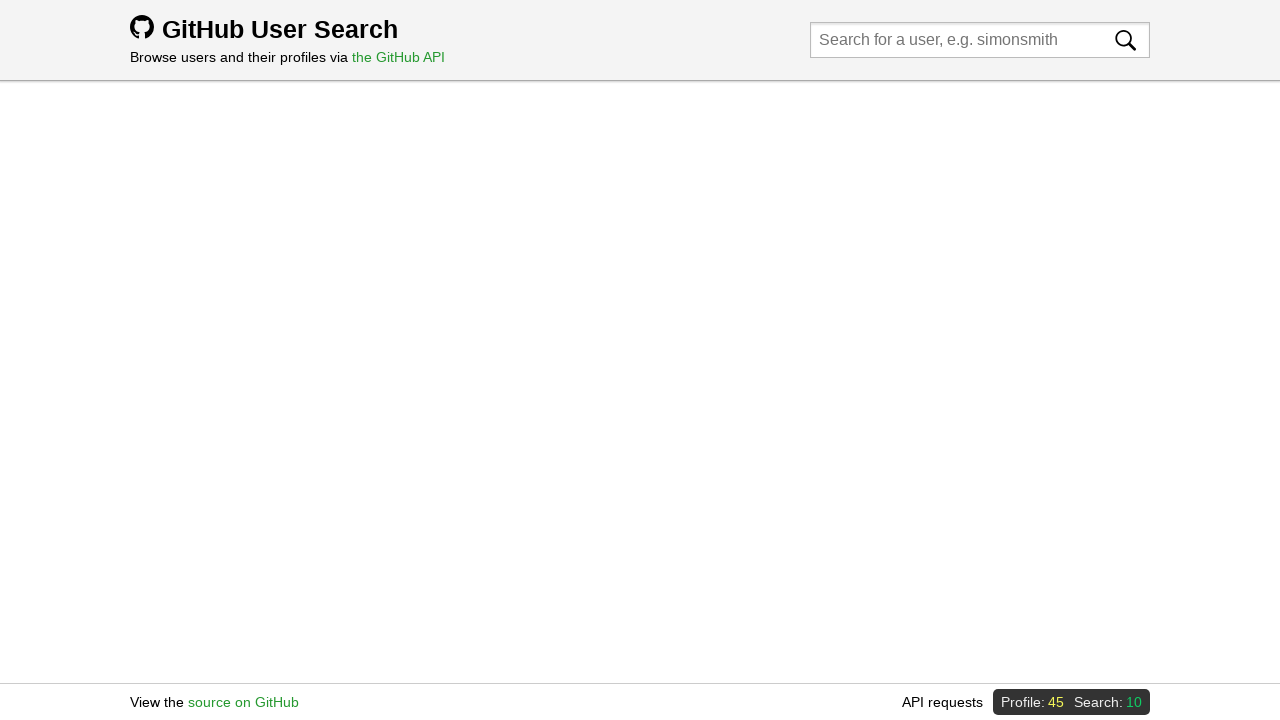

Clicked 'the GitHub API' link in the header at (398, 57) on text=the GitHub API
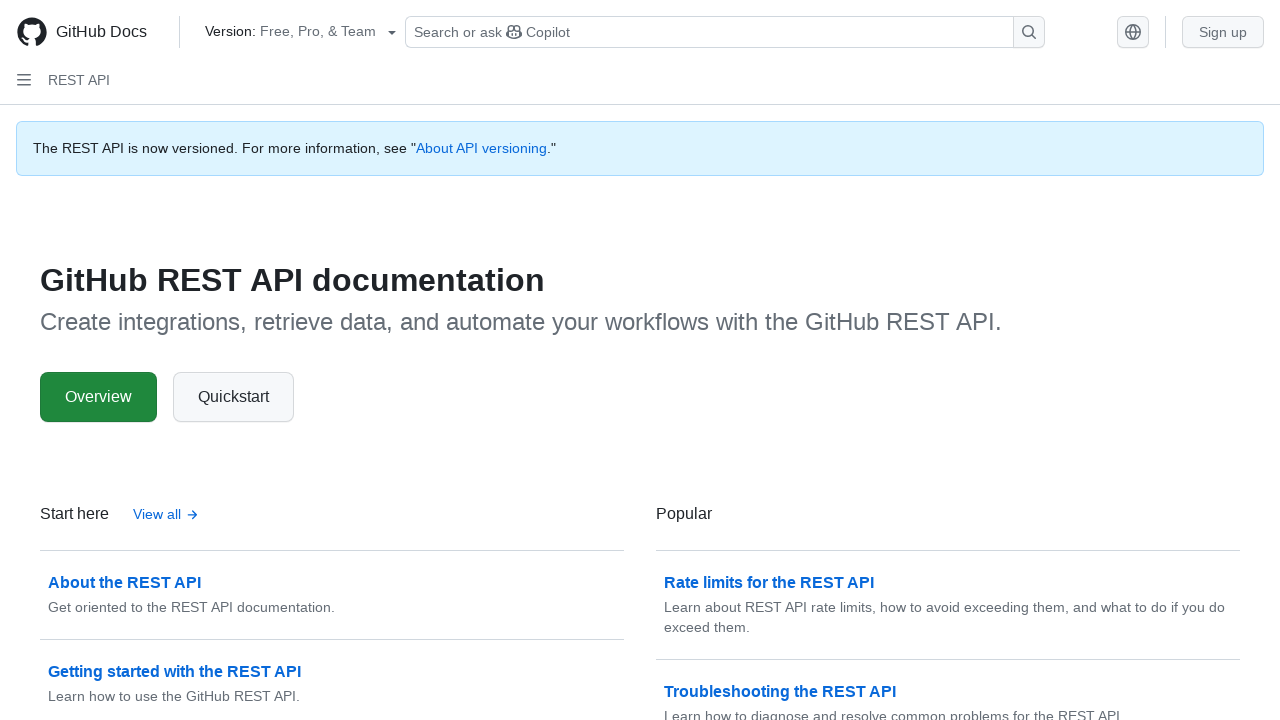

Successfully navigated to GitHub API documentation page
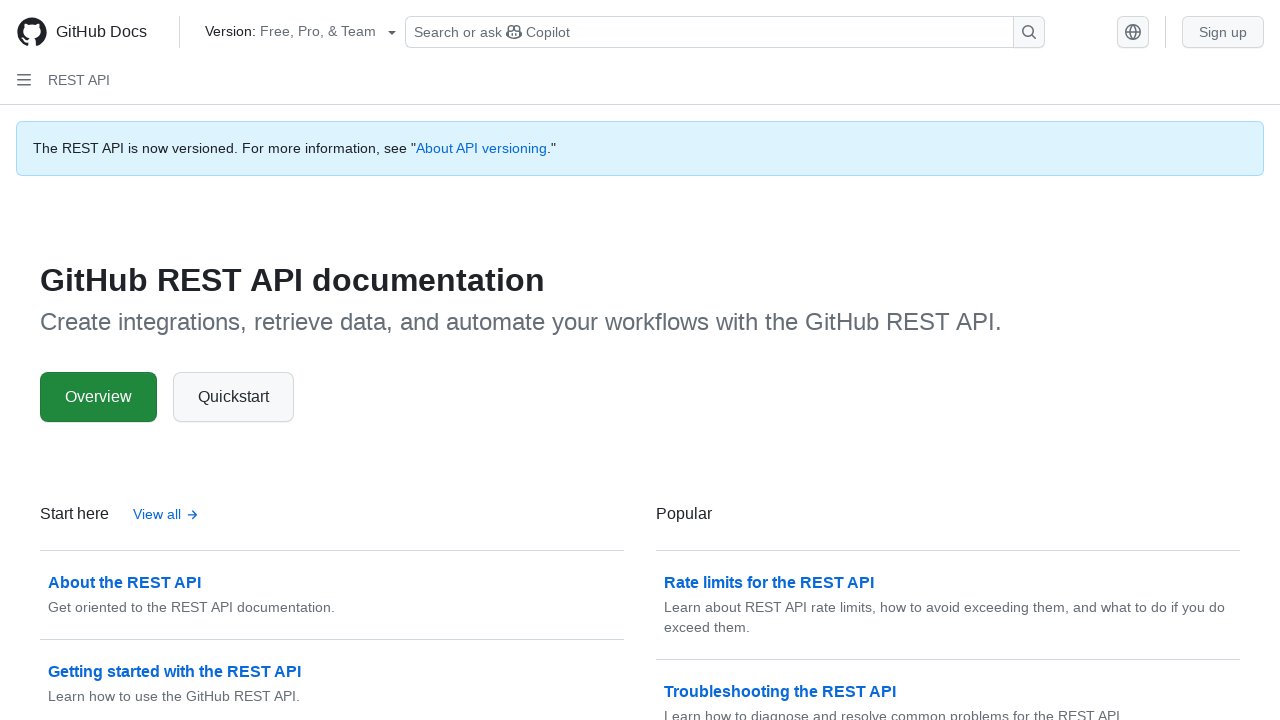

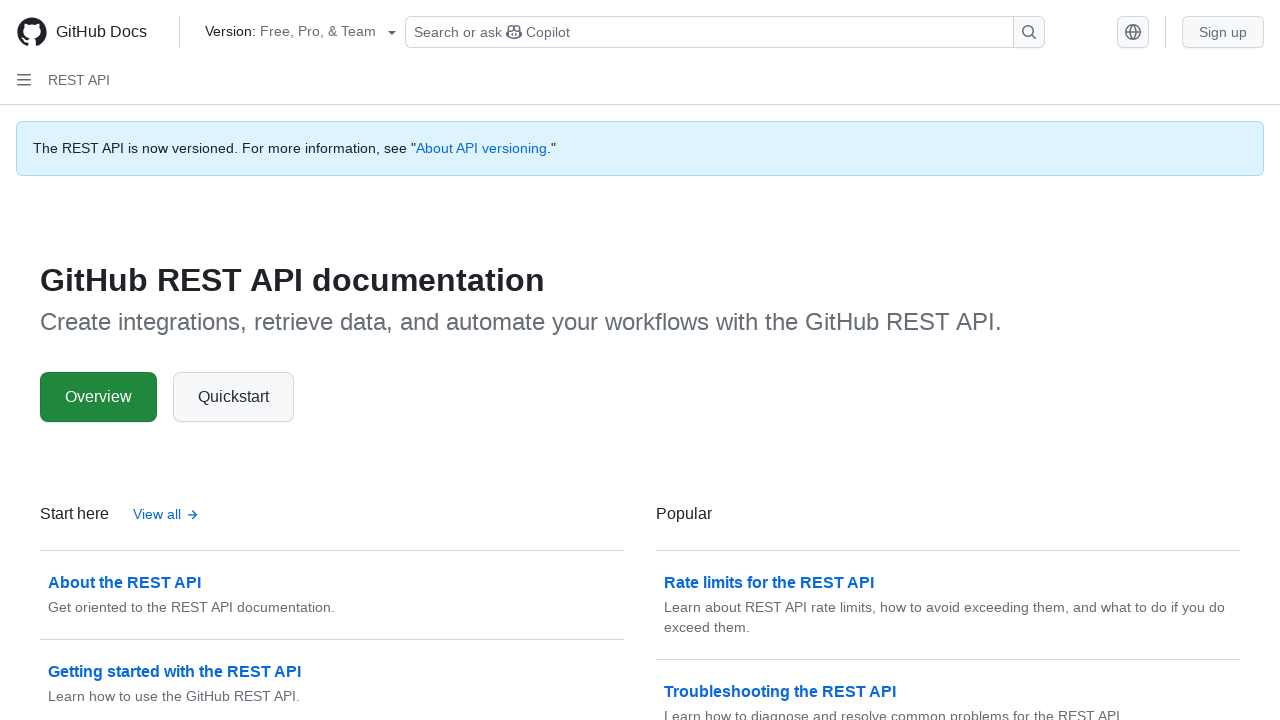